Tests iframe handling by switching to an iframe and entering text into an input field within it

Starting URL: http://demo.automationtesting.in/Frames.html

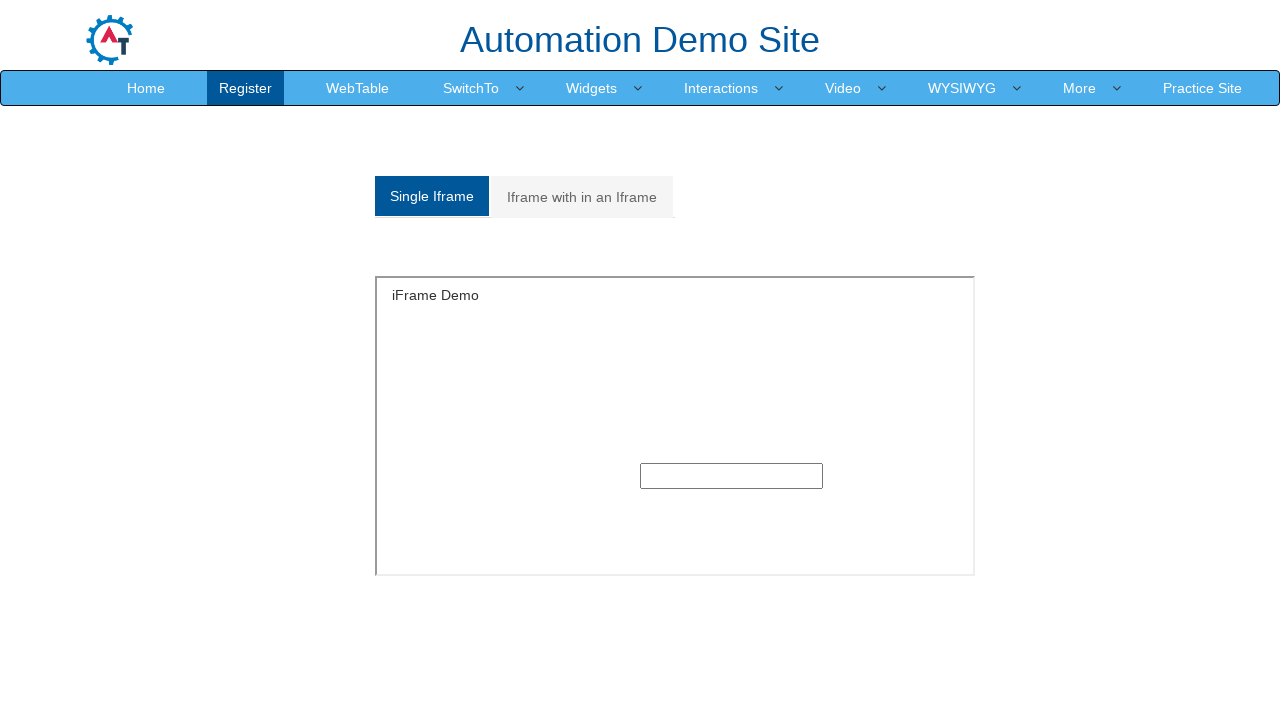

Located iframe element with specified style attributes
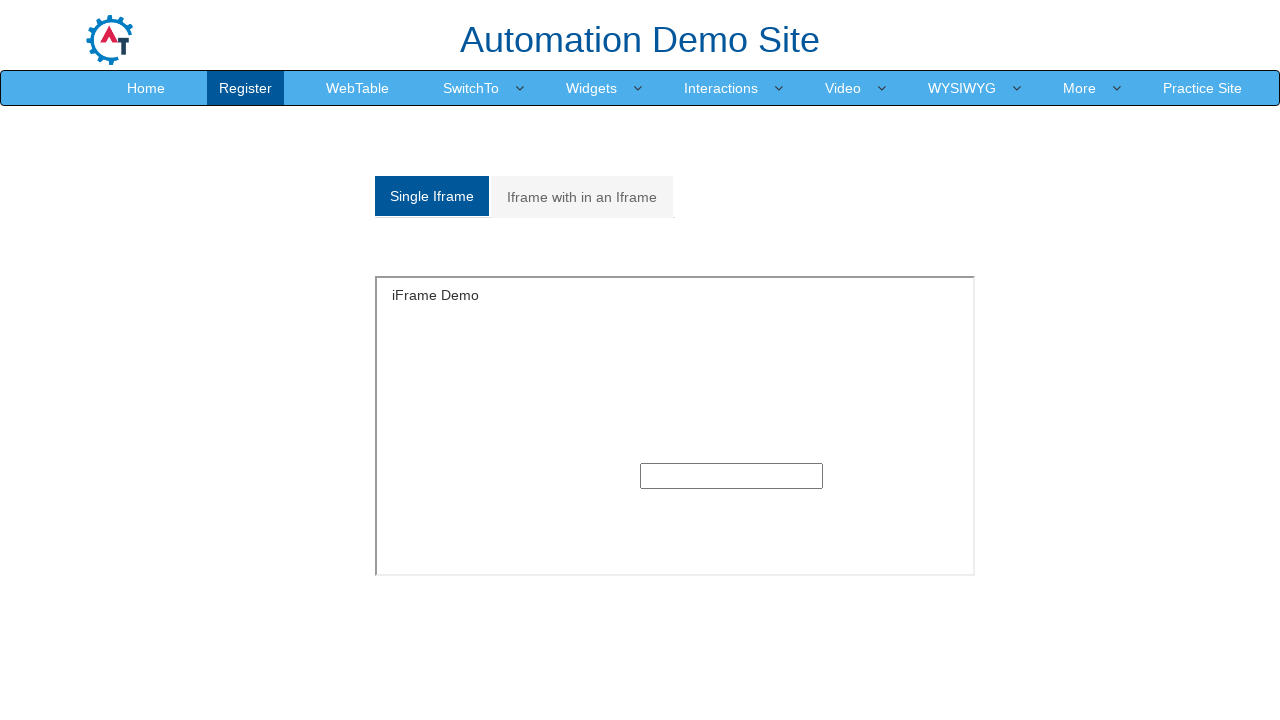

Filled text input within iframe with 'ByWebElement' on iframe[style*='float: left'][style*='height: 300px'][style*='width: 600px'] >> i
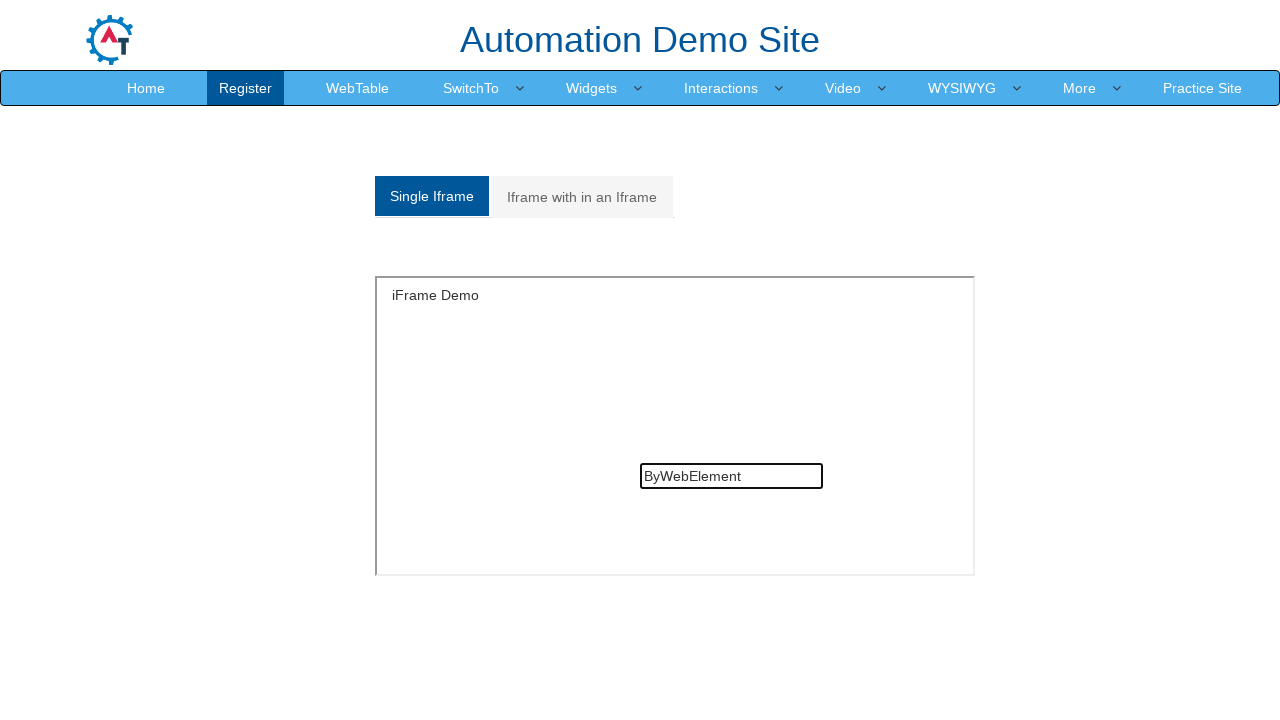

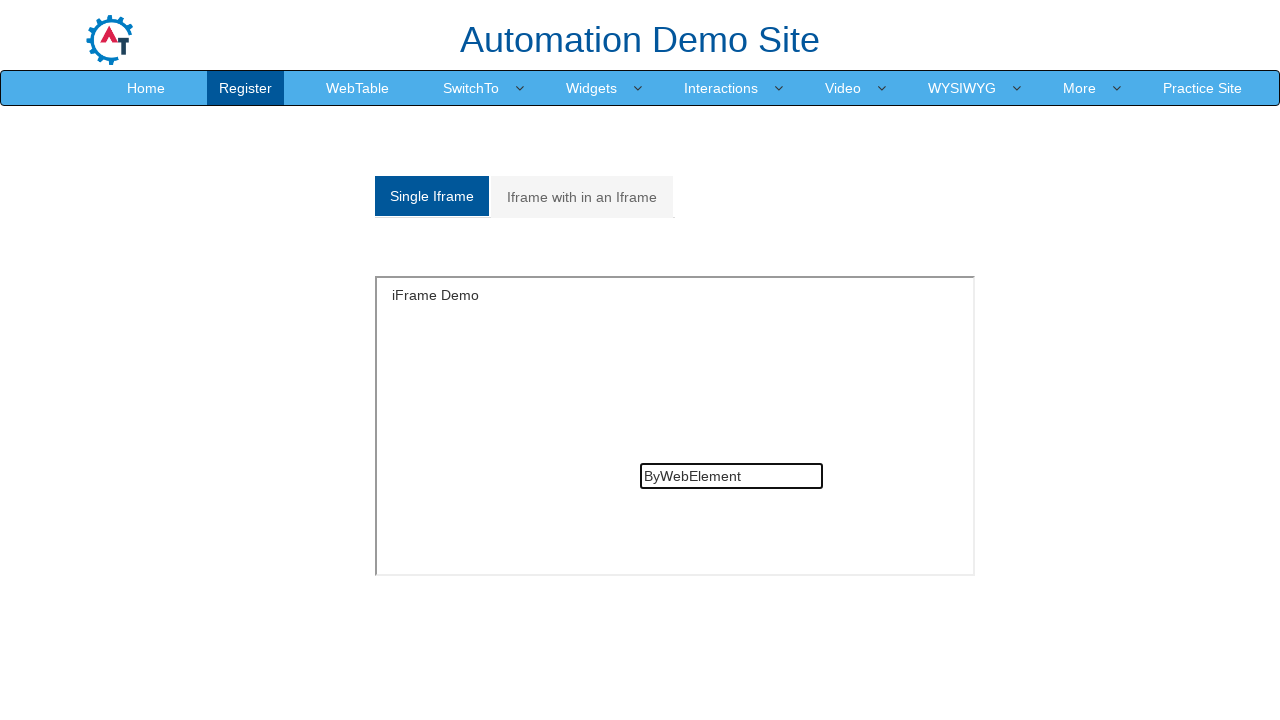